Navigates to the OrangeHRM login page and waits for it to load completely

Starting URL: https://opensource-demo.orangehrmlive.com/web/index.php/auth/login

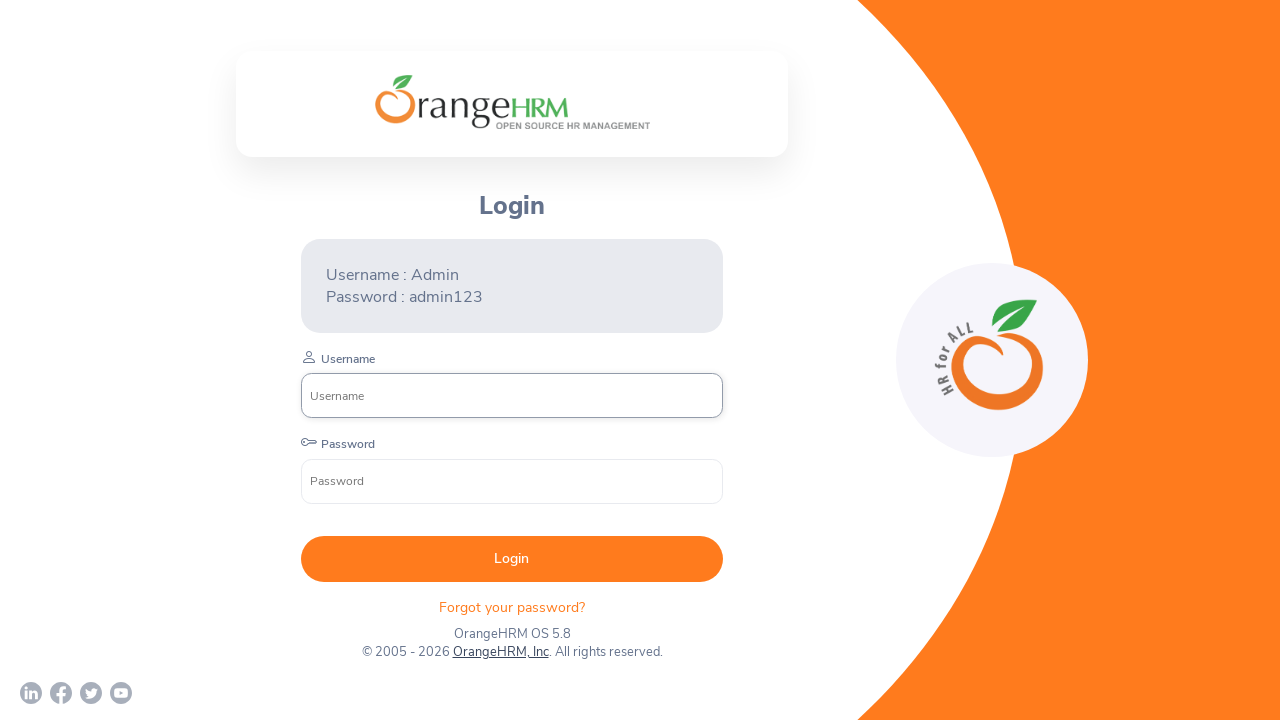

OrangeHRM login page loaded completely with networkidle state
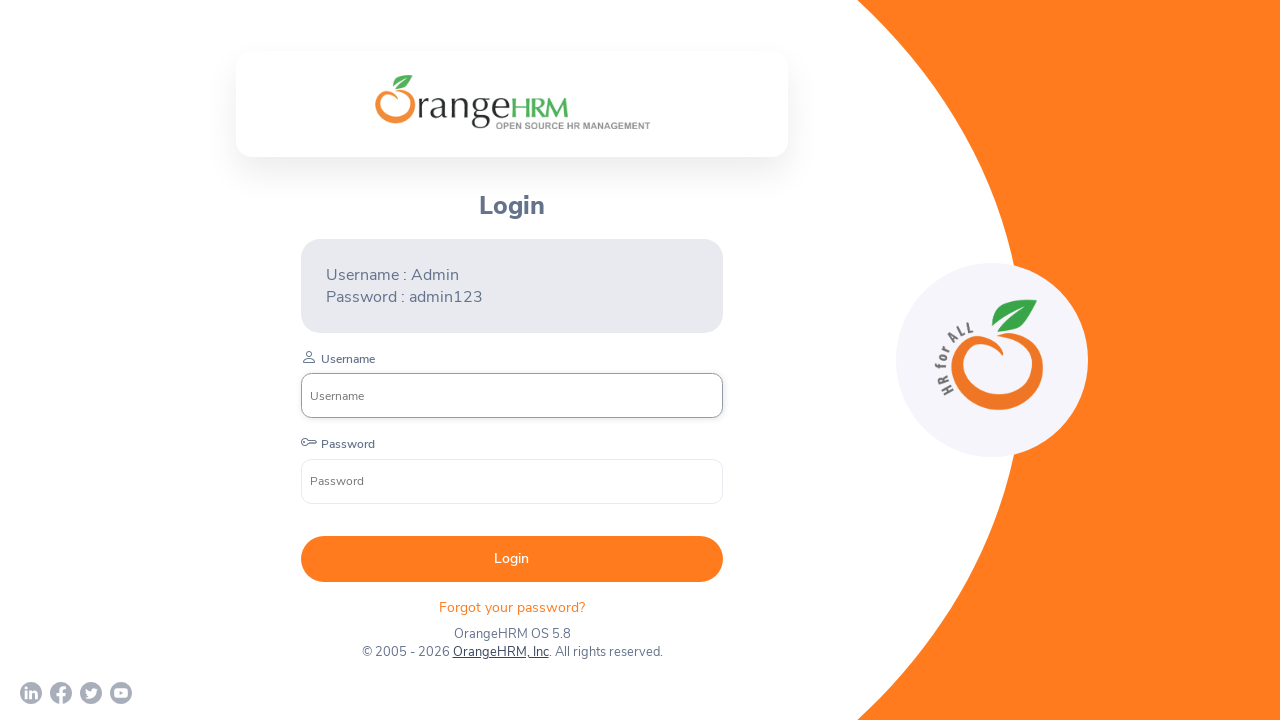

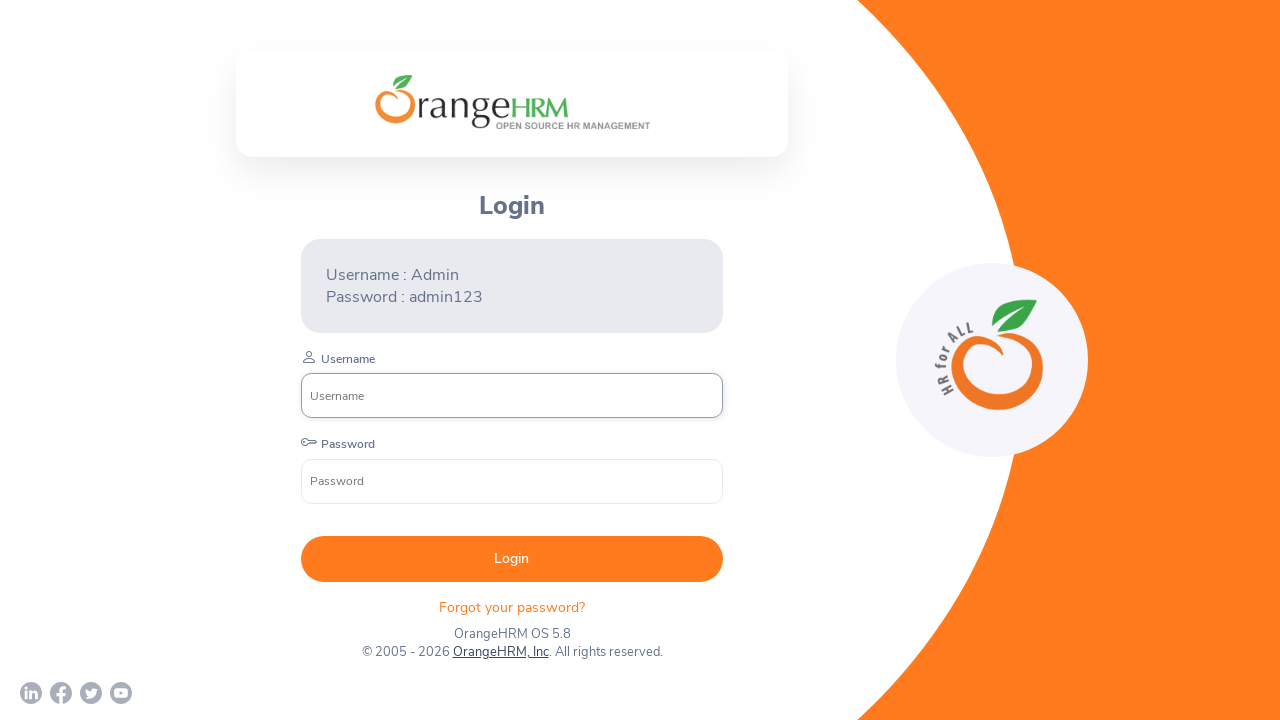